Tests the search functionality on Python.org by entering a search query and submitting the form using the Enter key

Starting URL: https://www.python.org

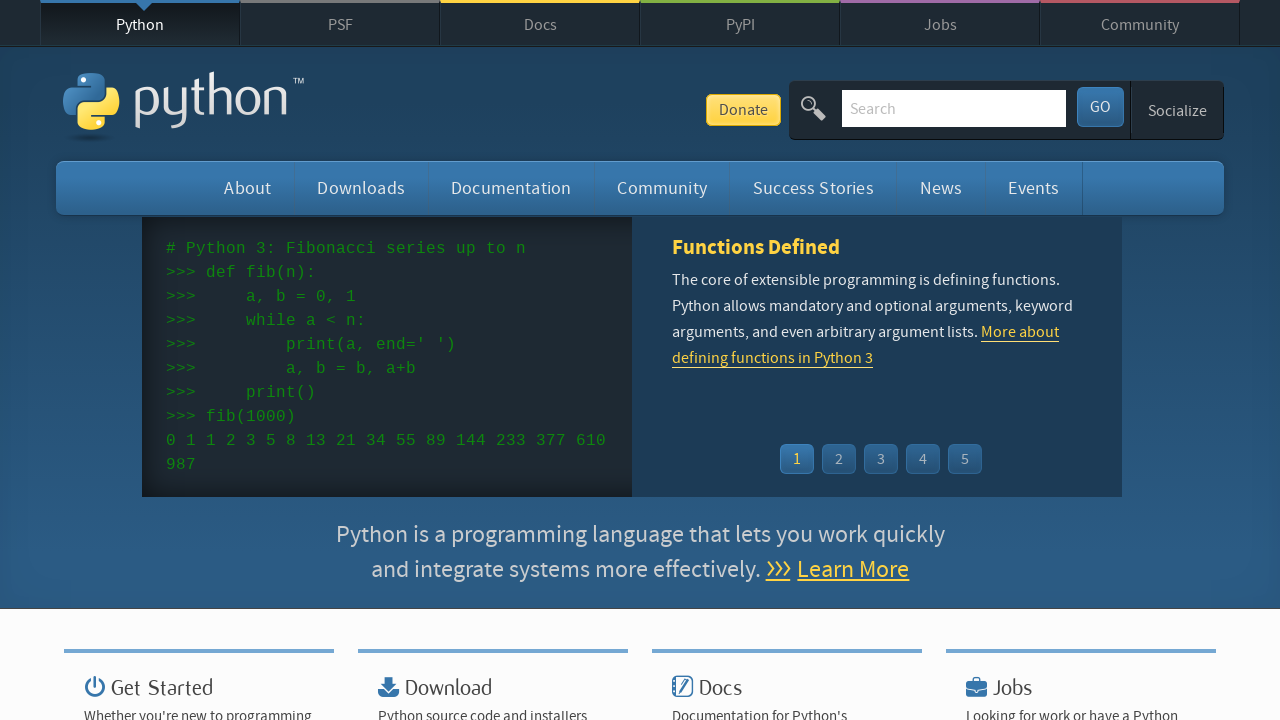

Cleared the search bar on input[name='q']
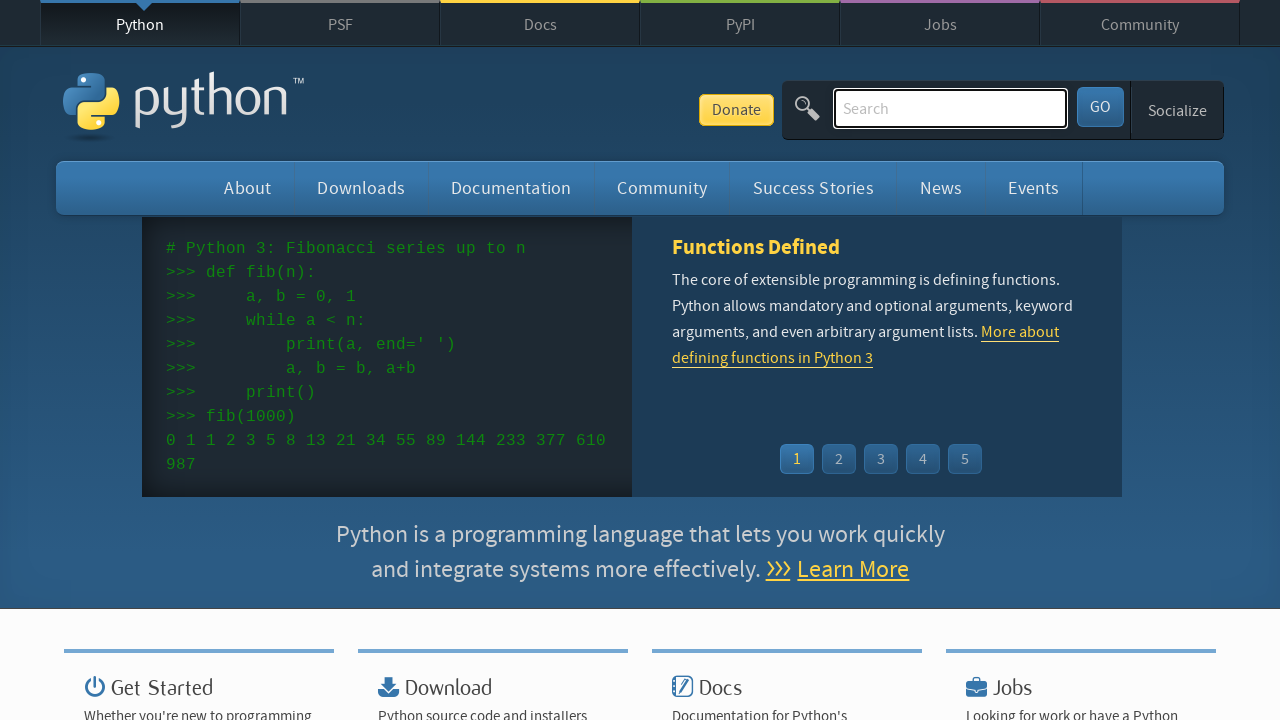

Entered search query 'getting started with python' in search field on input[name='q']
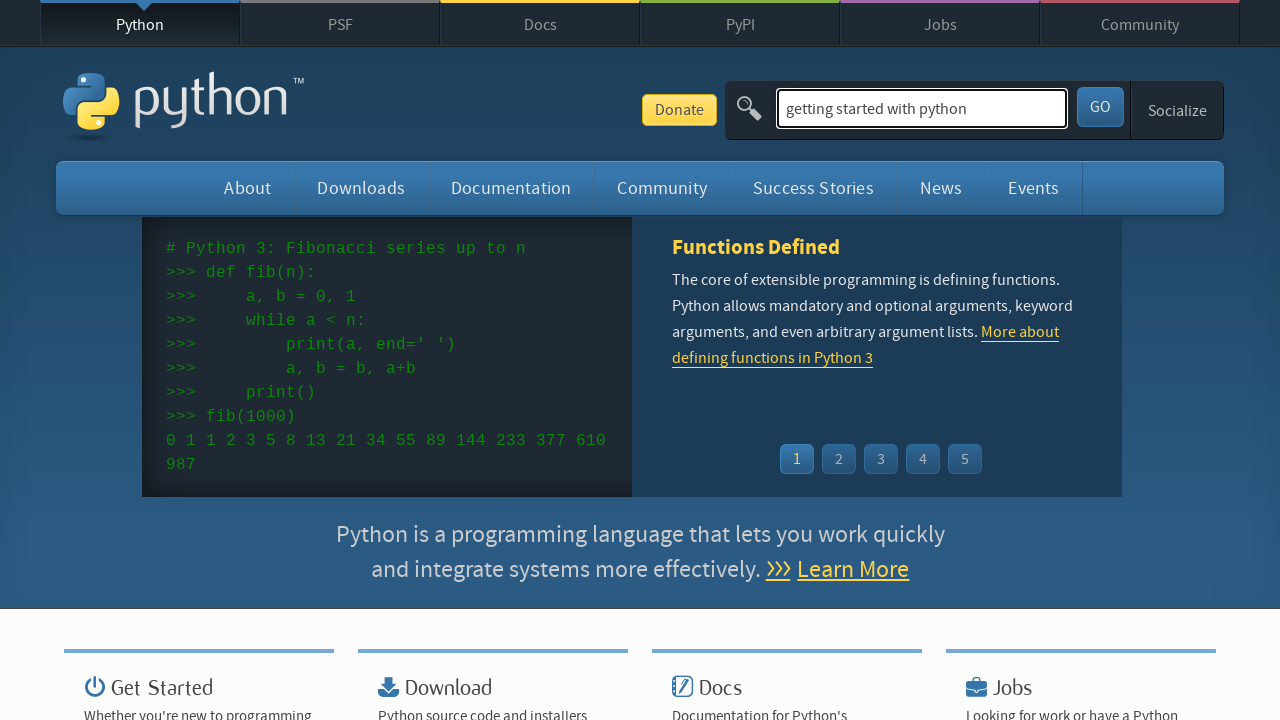

Pressed Enter to submit the search query on input[name='q']
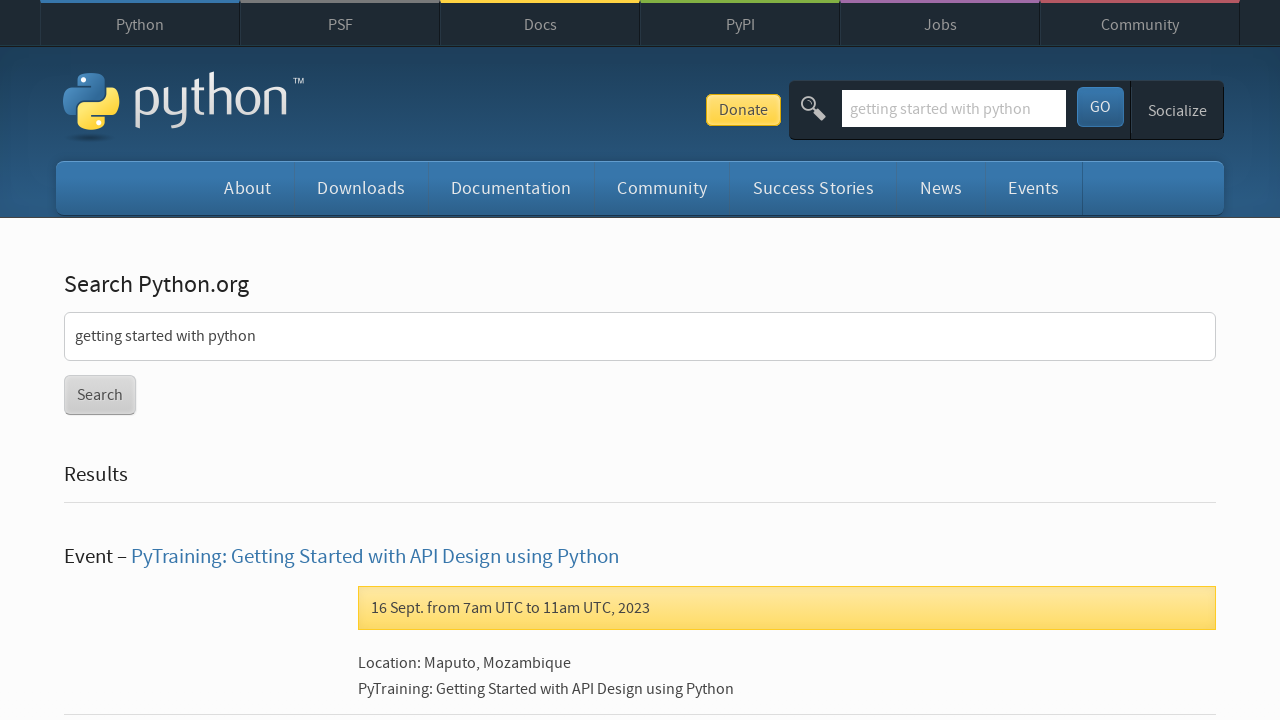

Search results page loaded successfully
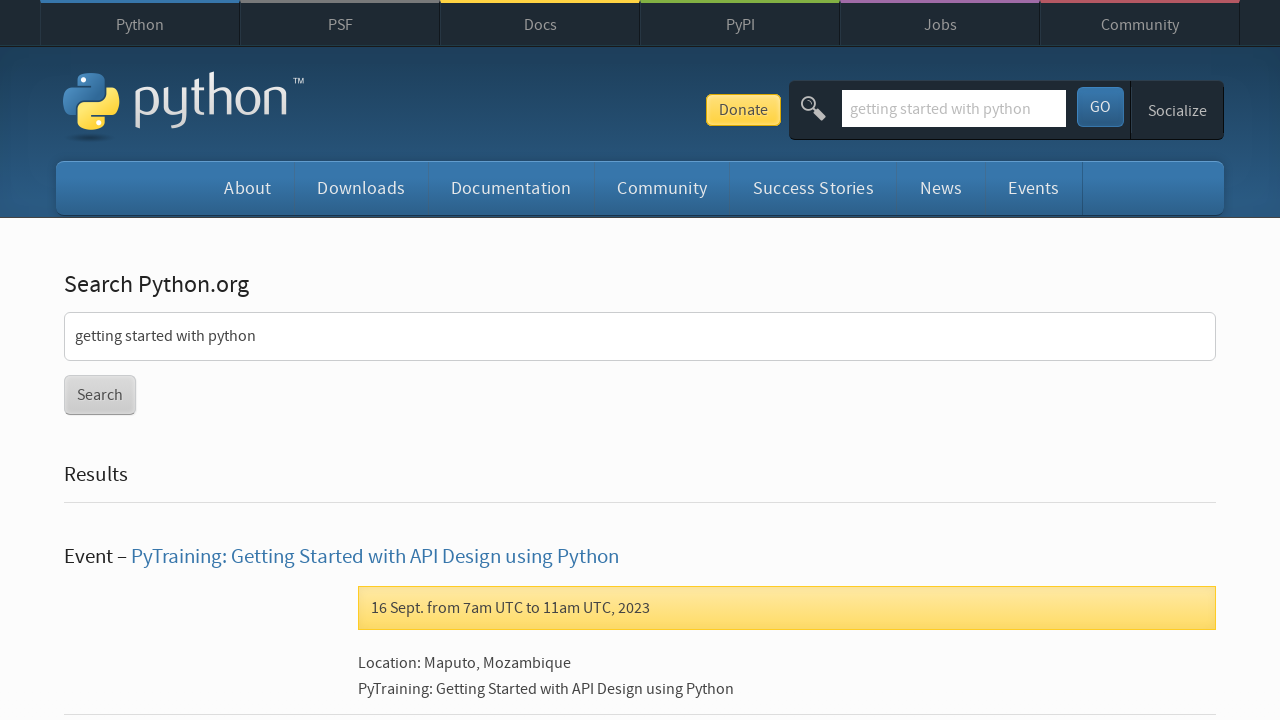

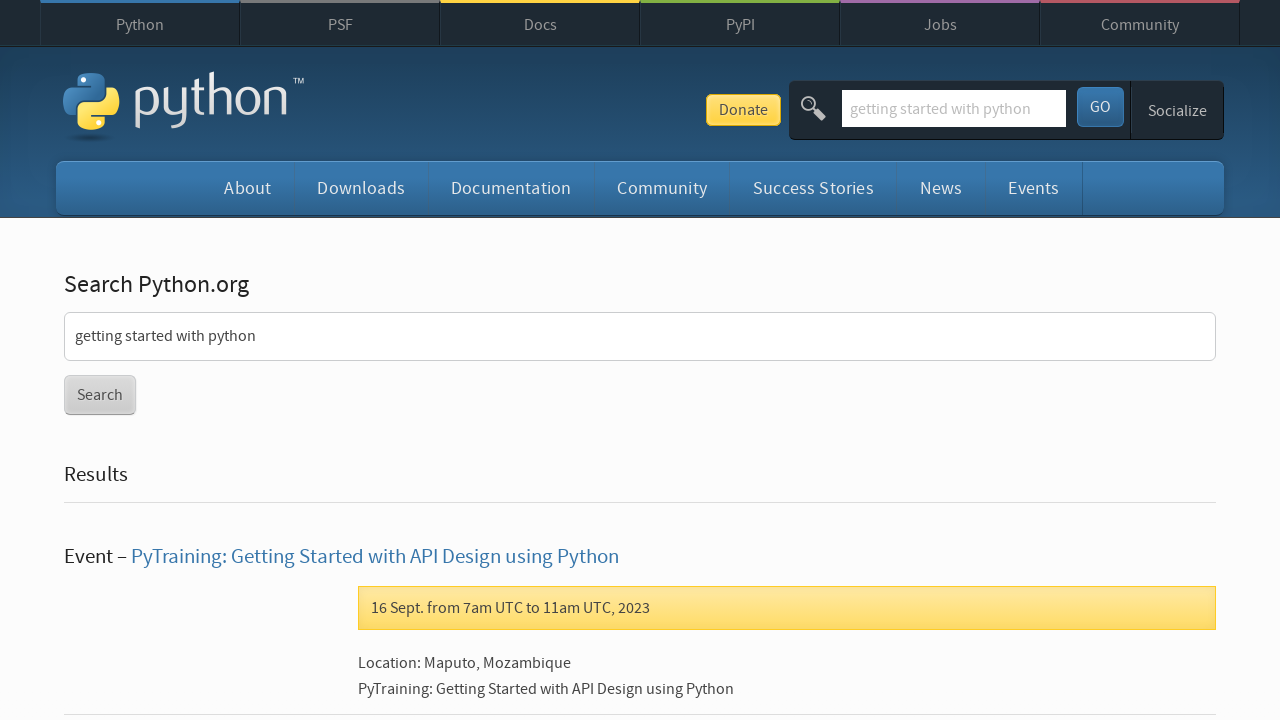